Tests email field validation by entering an invalid email format without @ symbol and verifying validation triggers.

Starting URL: https://demo.automationtesting.in/Register.html

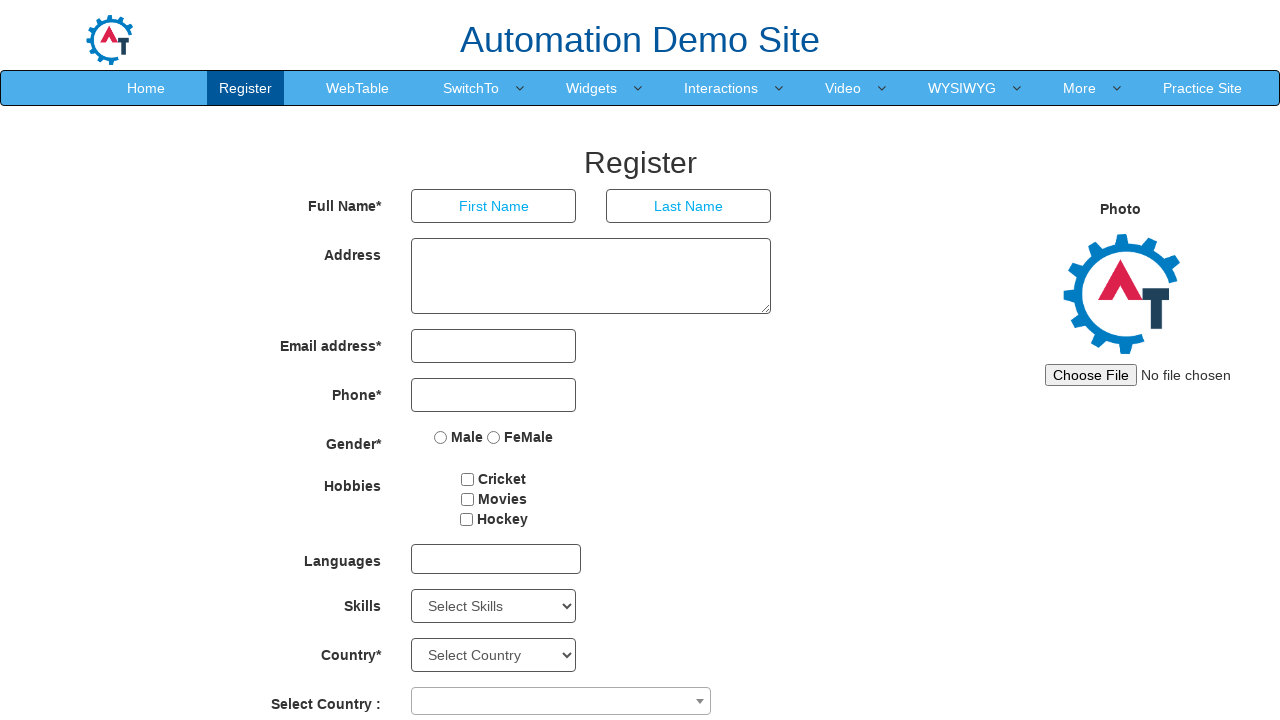

Navigated to registration page
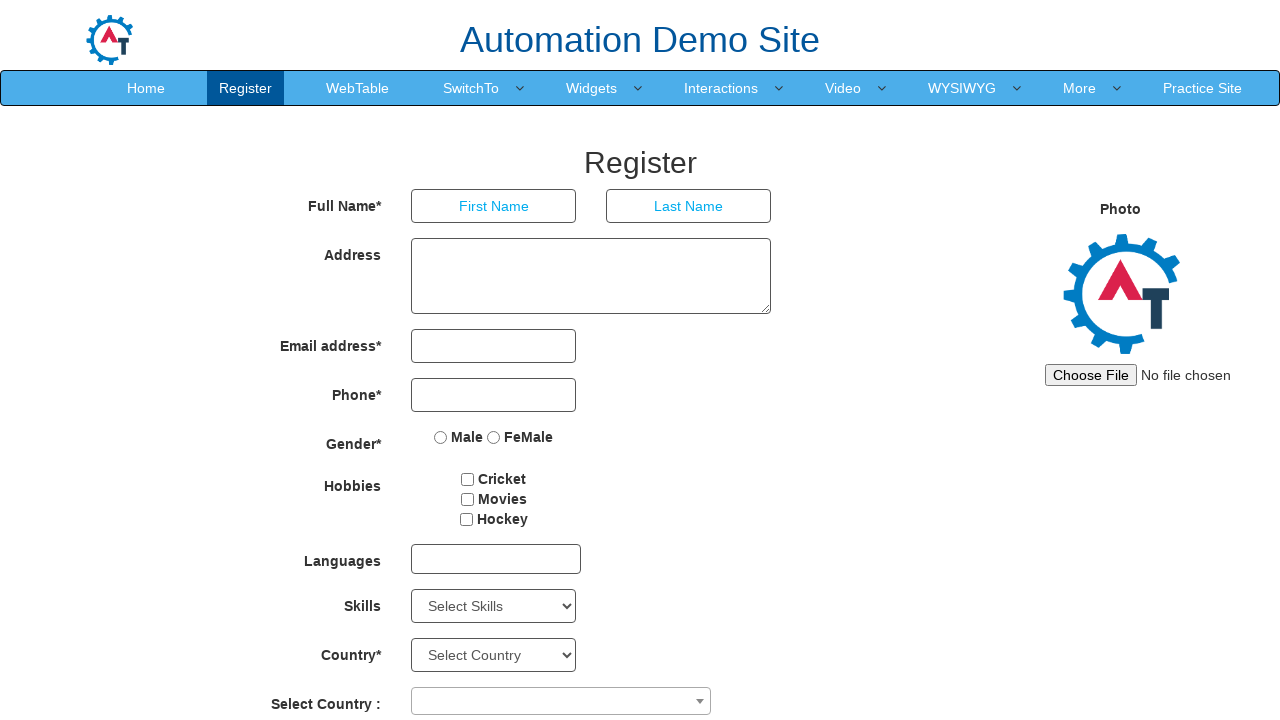

Entered invalid email 'email-invalido' without @ symbol in email field on input[type='email']
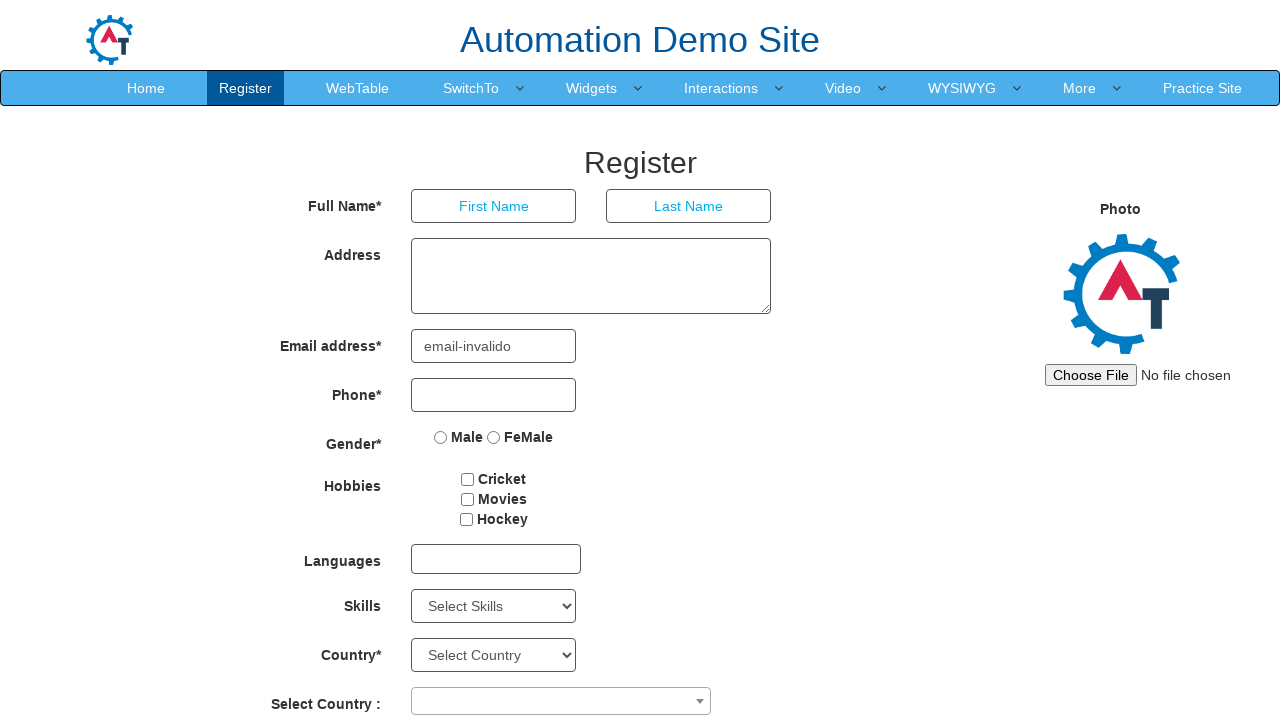

Clicked on Last Name field to trigger email validation at (689, 206) on input[placeholder='Last Name']
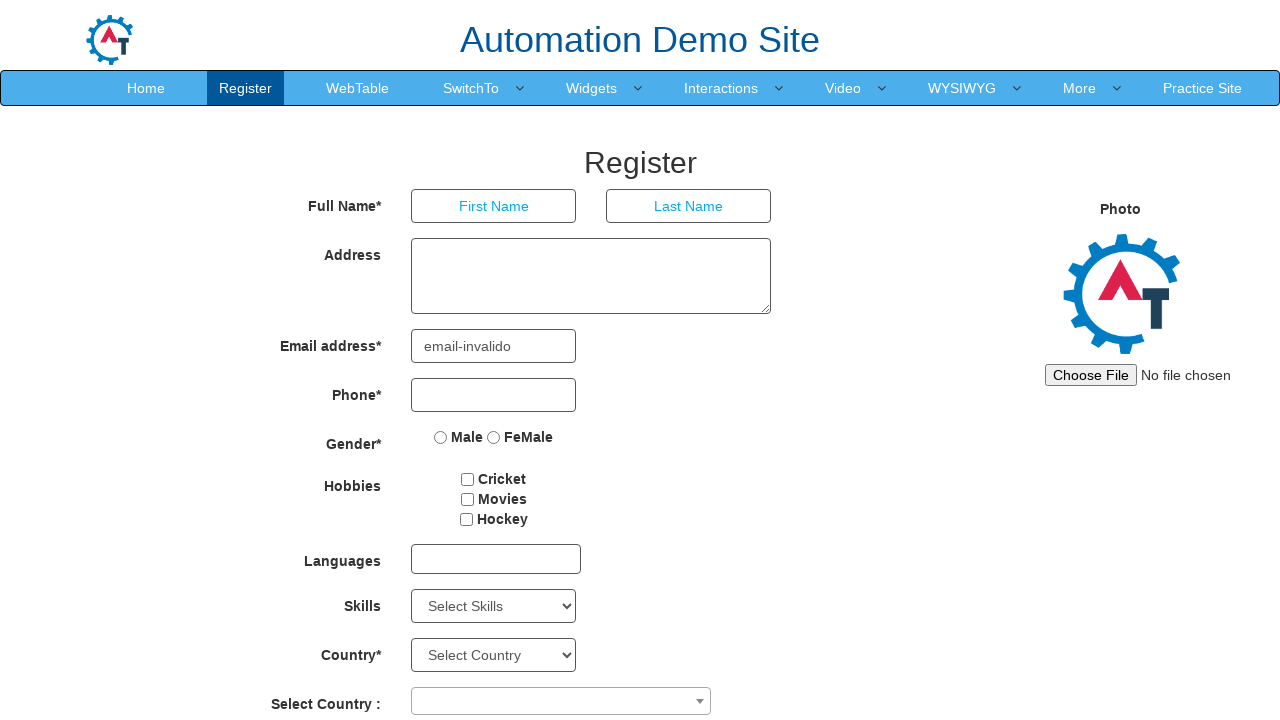

Waited 500ms for validation error to appear
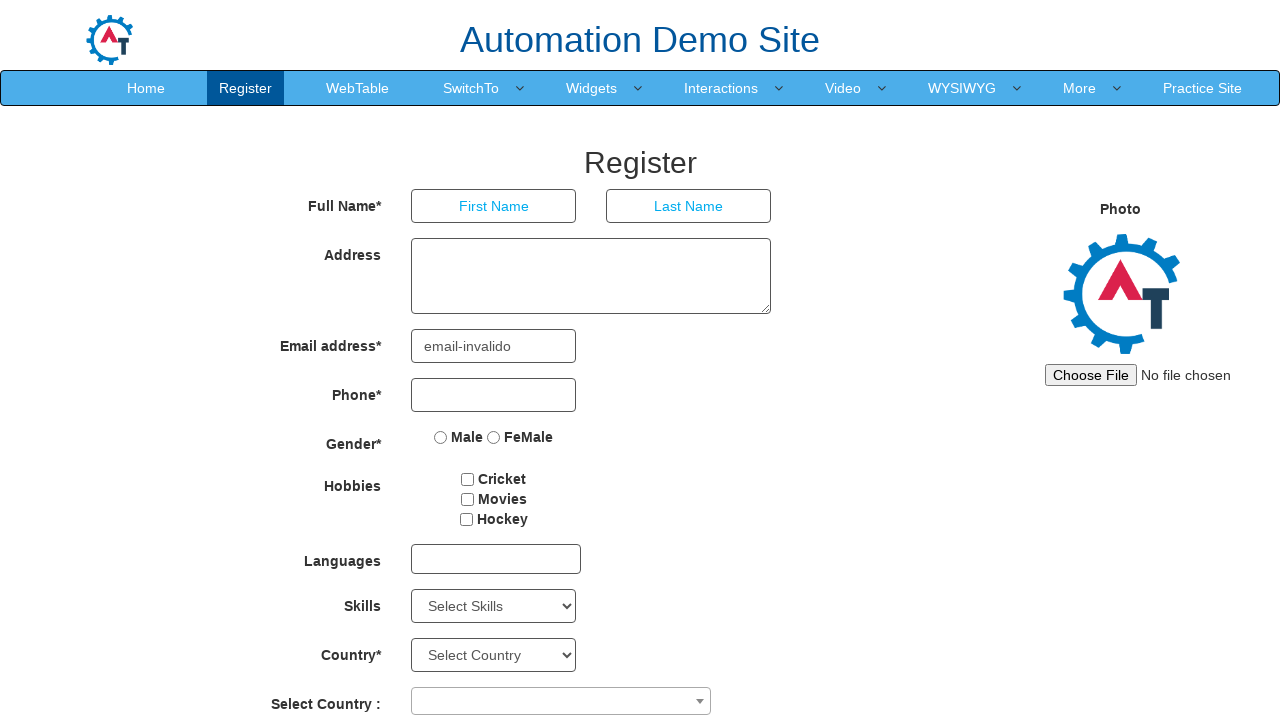

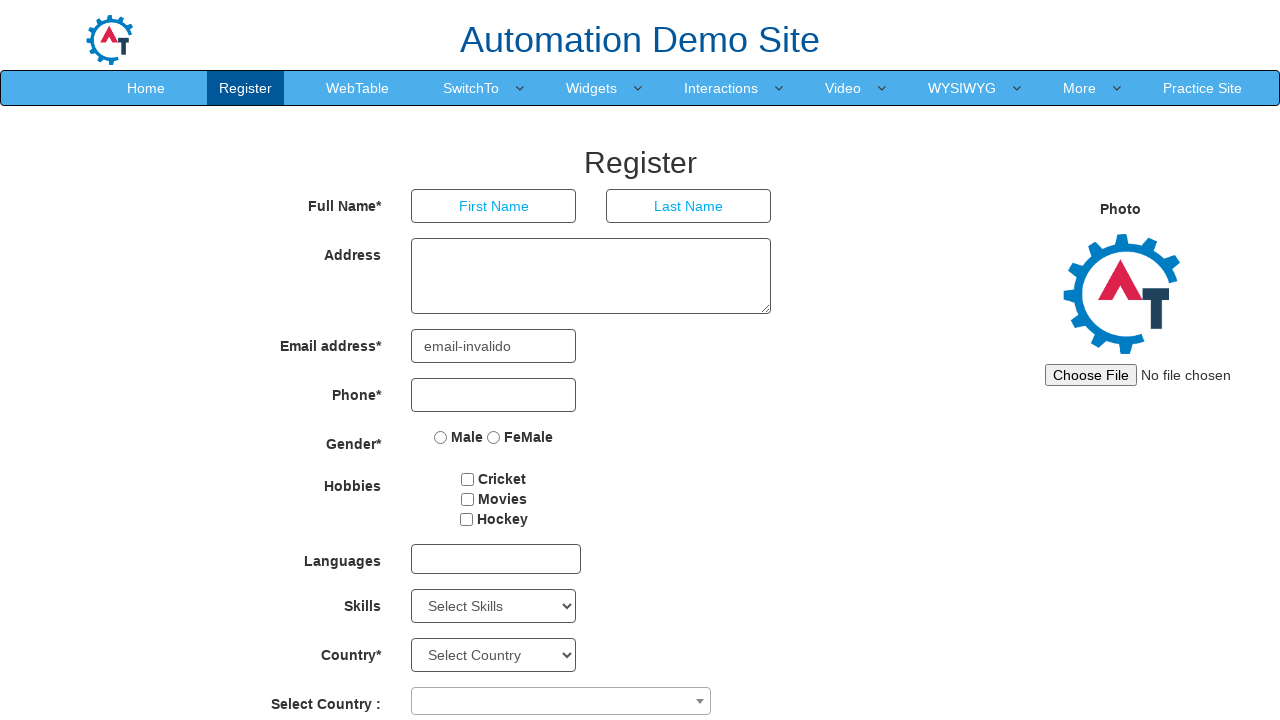